Tests basic form interactions on a test page by clicking a link, filling text inputs, checking a checkbox, selecting a radio button, and choosing an option from a dropdown menu.

Starting URL: https://testeroprogramowania.github.io/selenium/

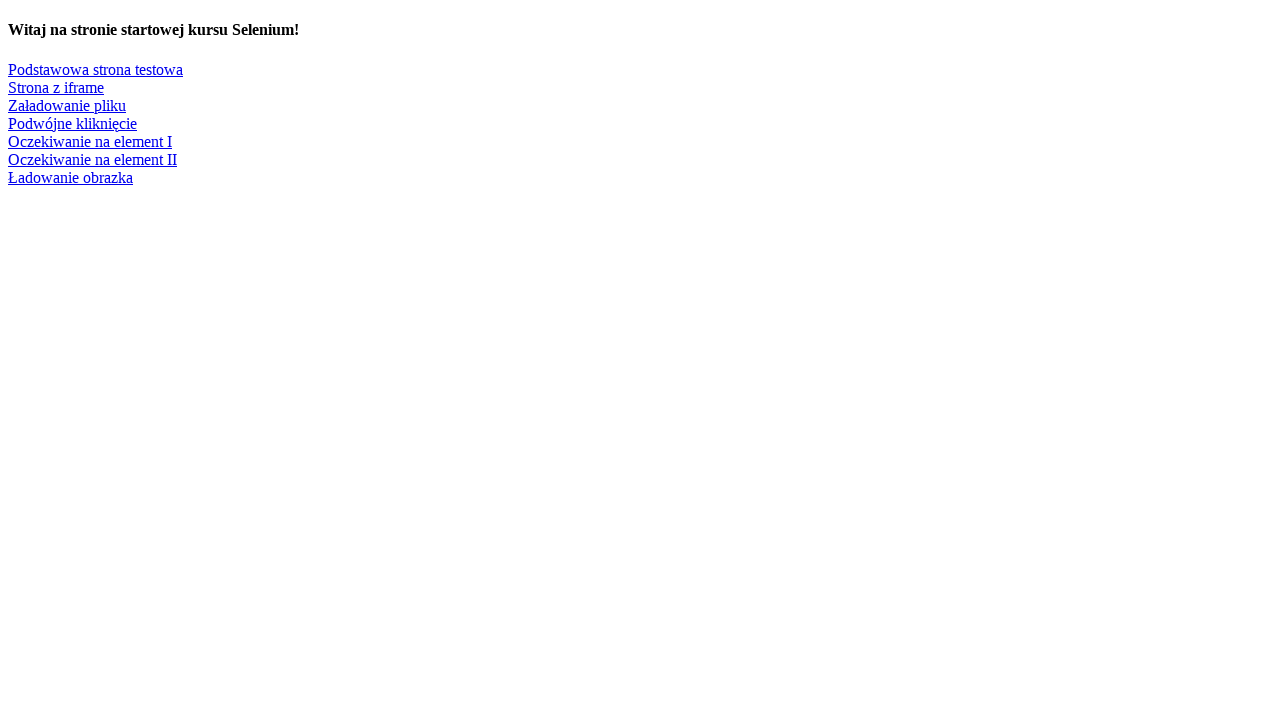

Clicked on 'Podstawowa strona testowa' link to navigate to basic test page at (96, 69) on text=Podstawowa strona testowa
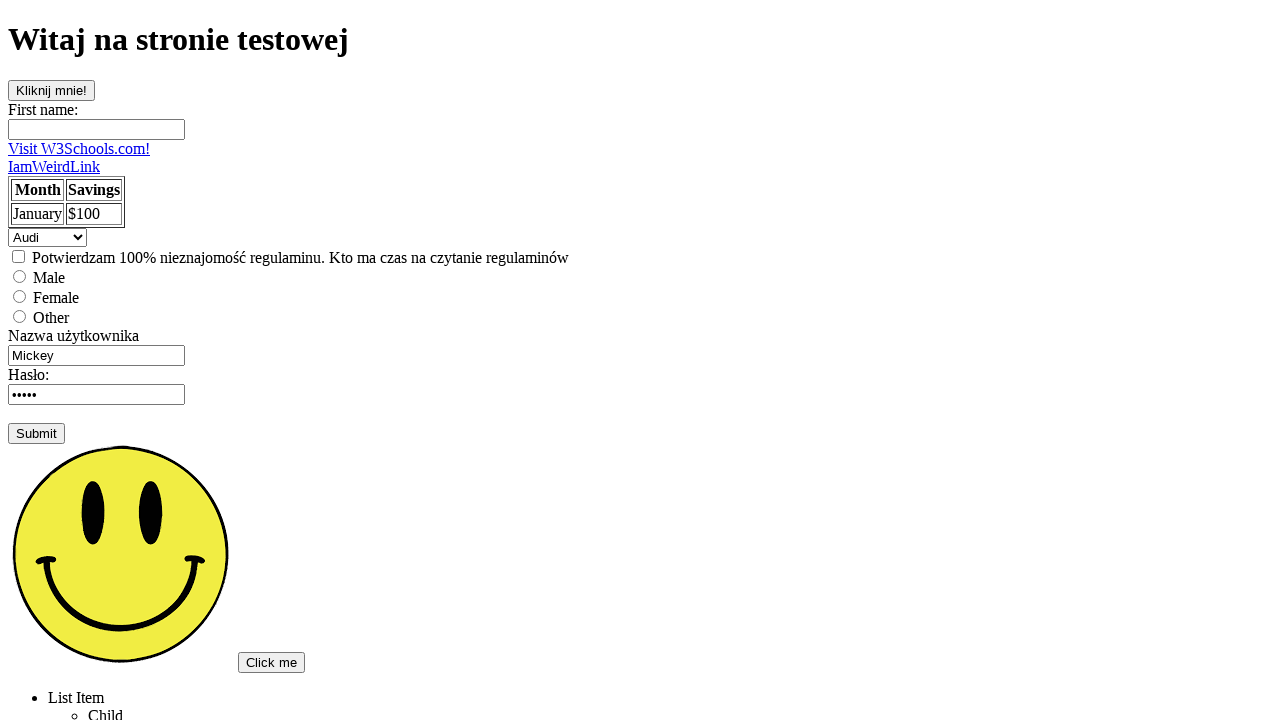

Filled first name field with 'Artur' on #fname
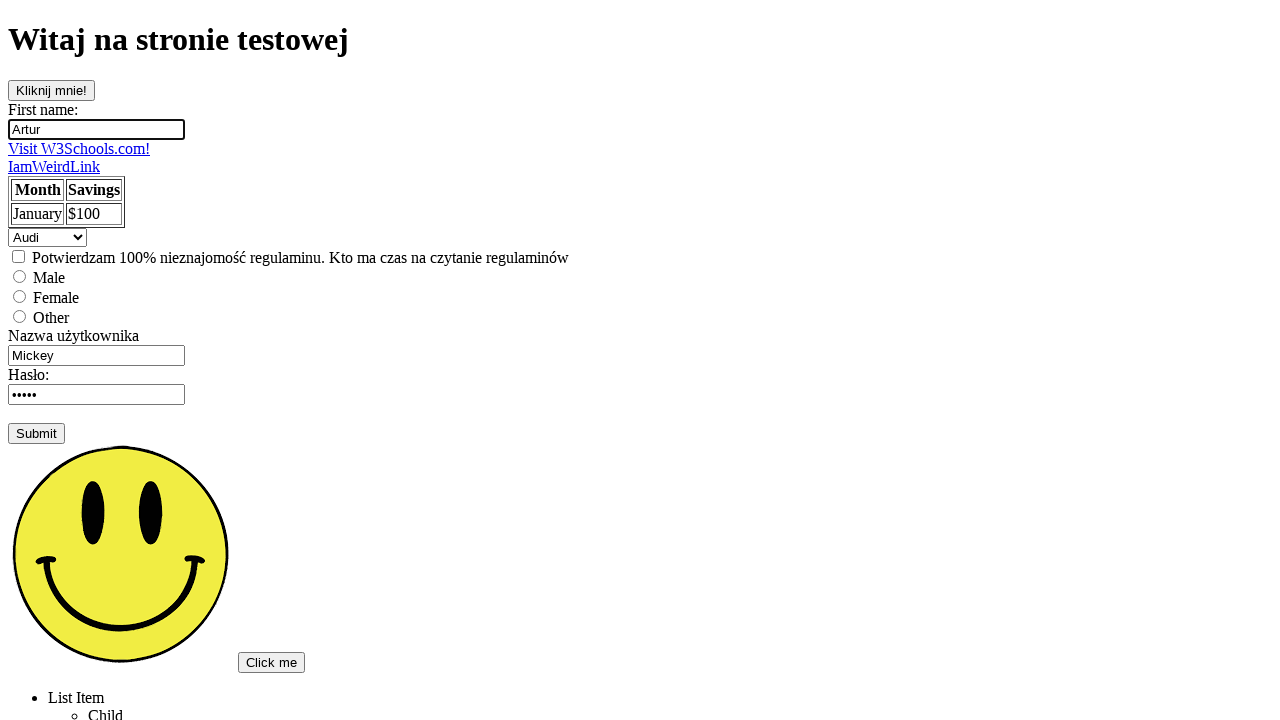

Cleared username field on input[name='username']
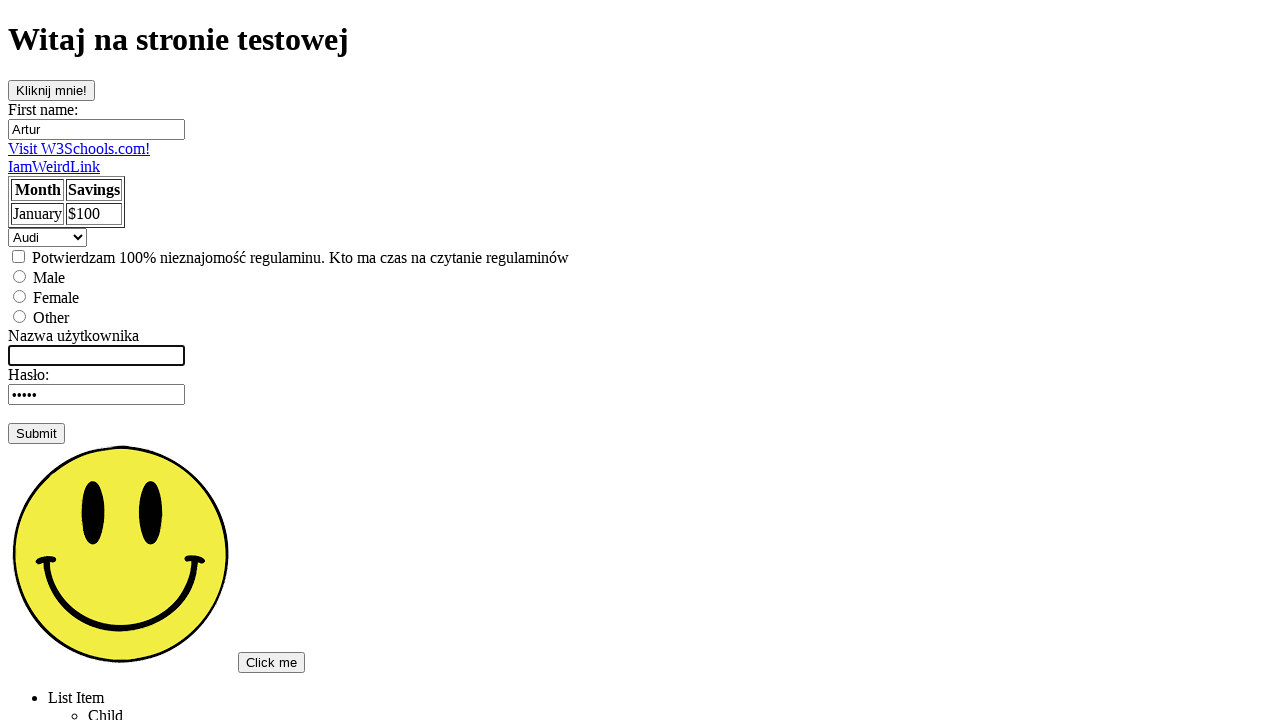

Filled username field with 'admin' on input[name='username']
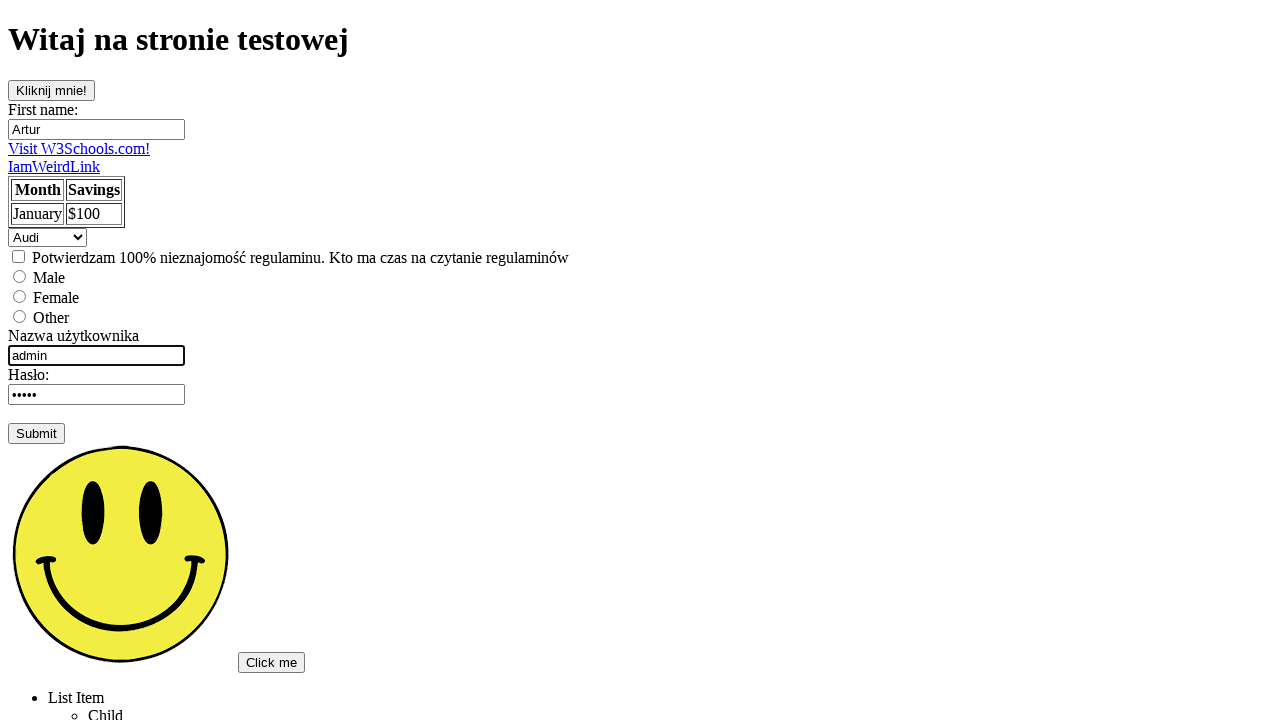

Pressed Tab key to move focus to next field
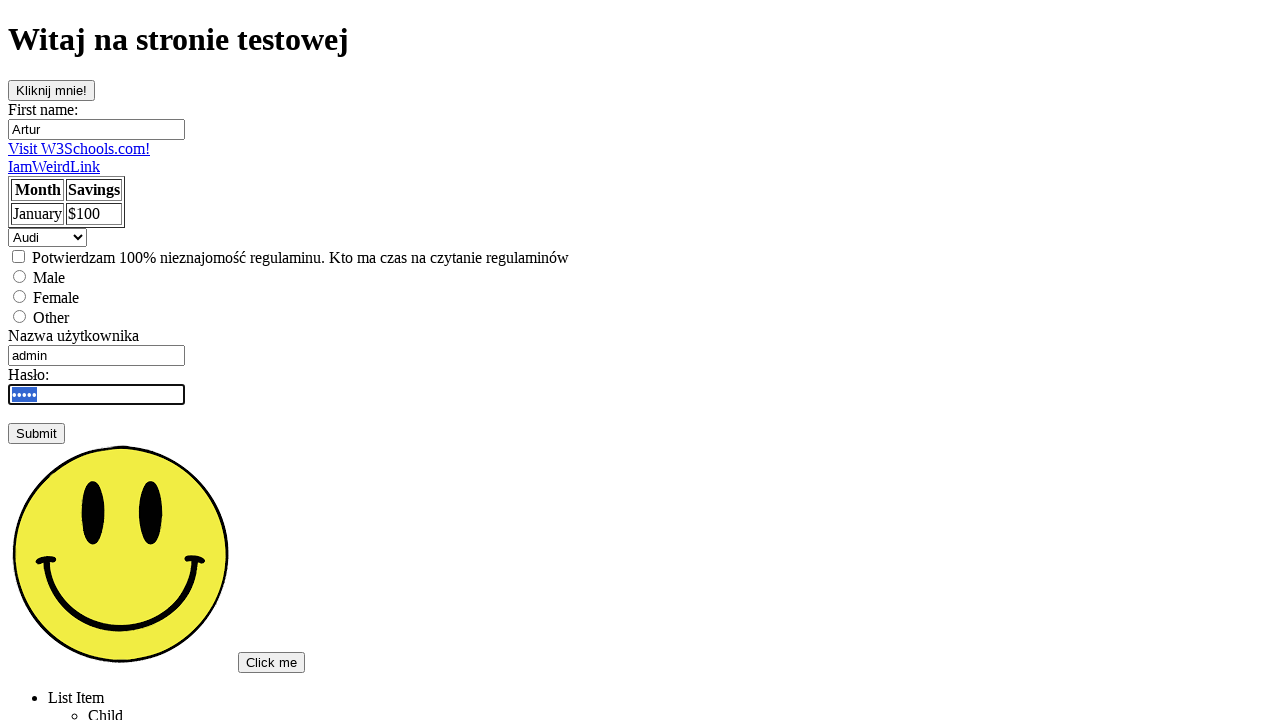

Clicked the checkbox at (18, 256) on input[type='checkbox']
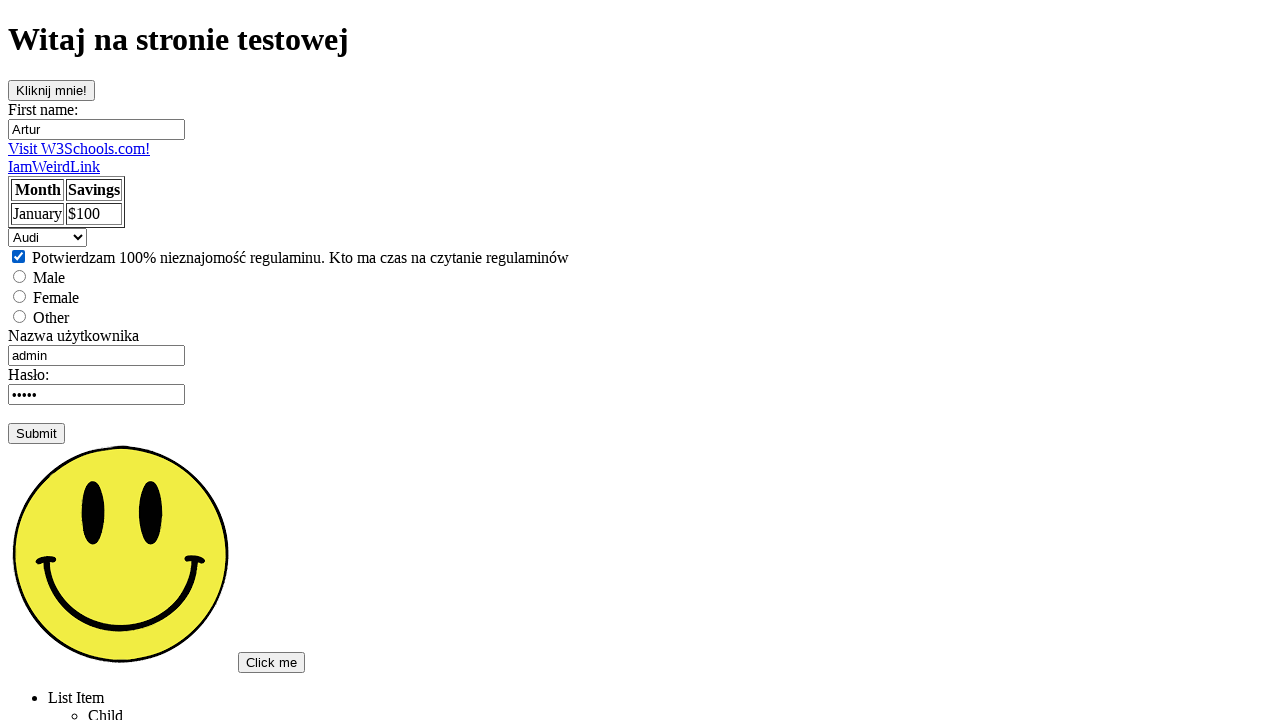

Clicked the male radio button at (20, 276) on input[value='male']
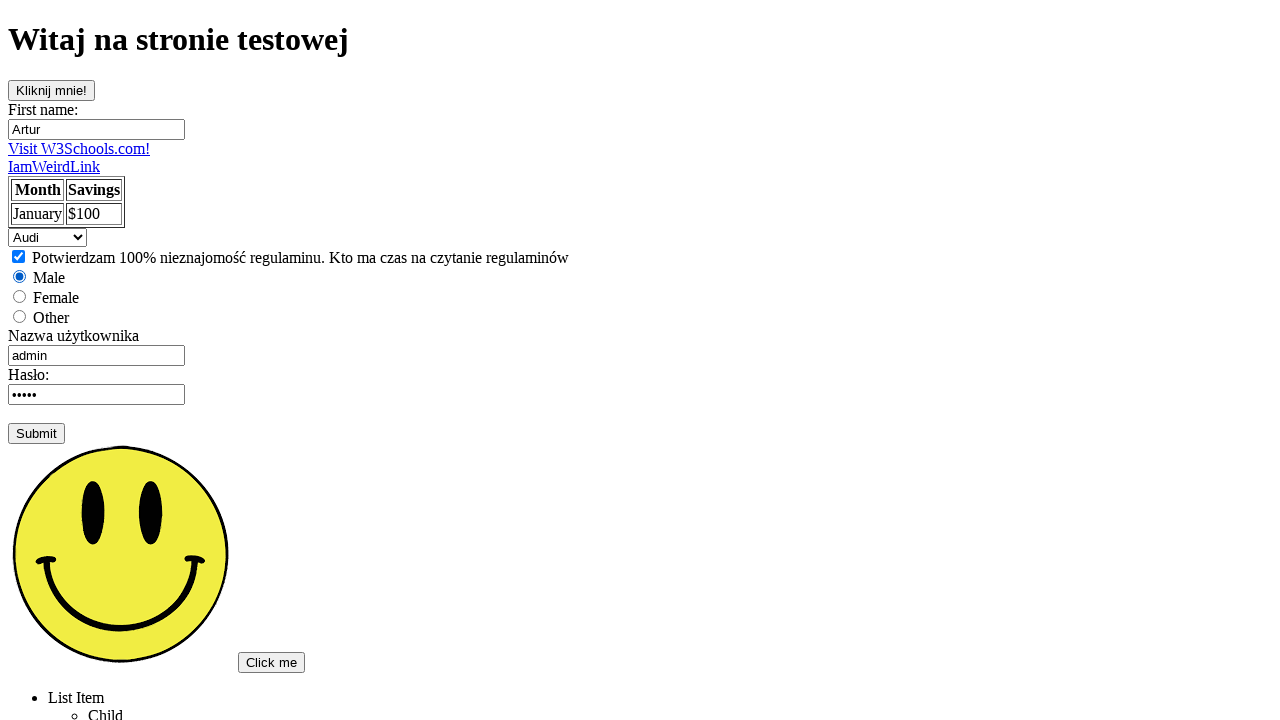

Selected 'audi' from the dropdown menu on select
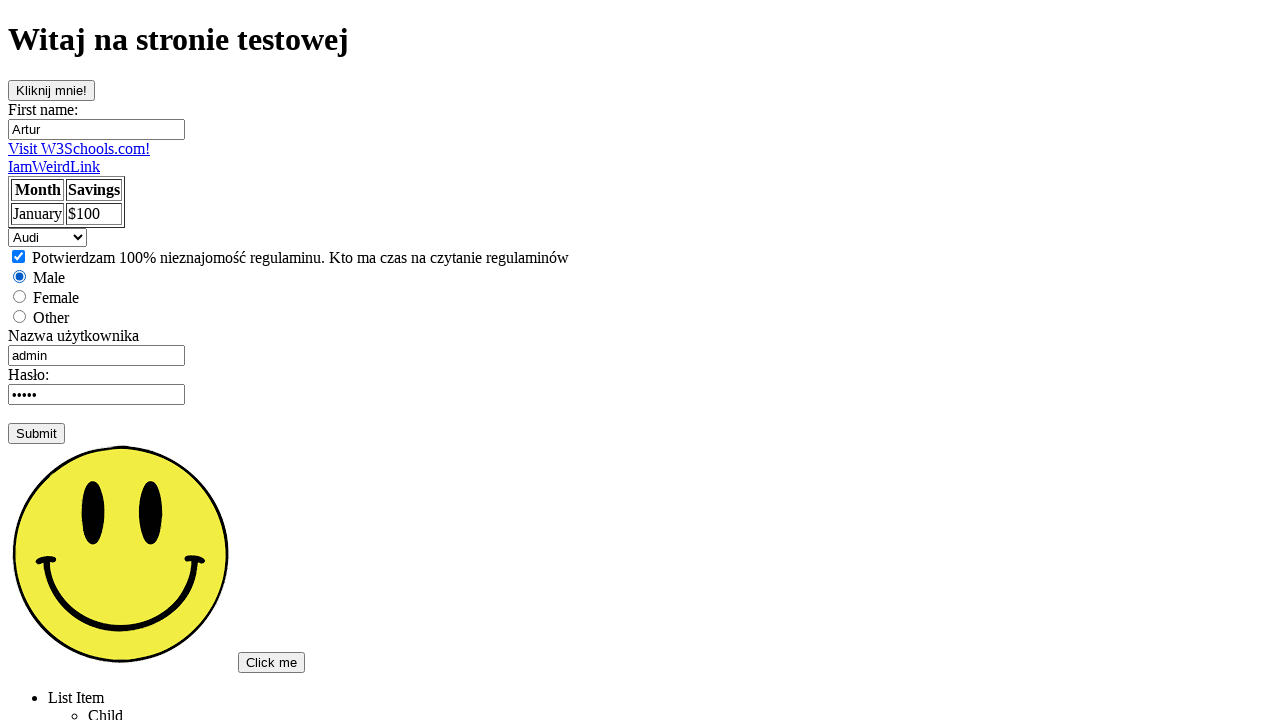

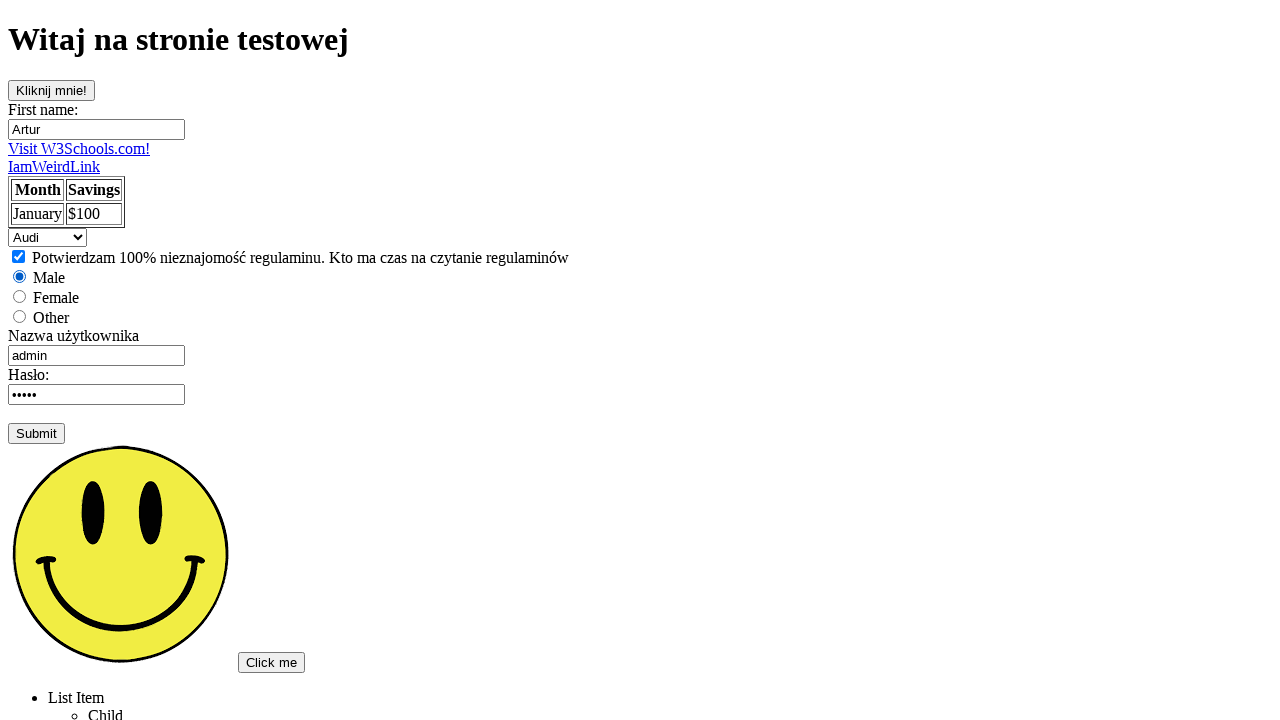